Tests scrolling functionality by scrolling down to the "CYDEO" link at the bottom of the page using mouse movement, then scrolling back up using PageUp key presses.

Starting URL: https://practice.cydeo.com/

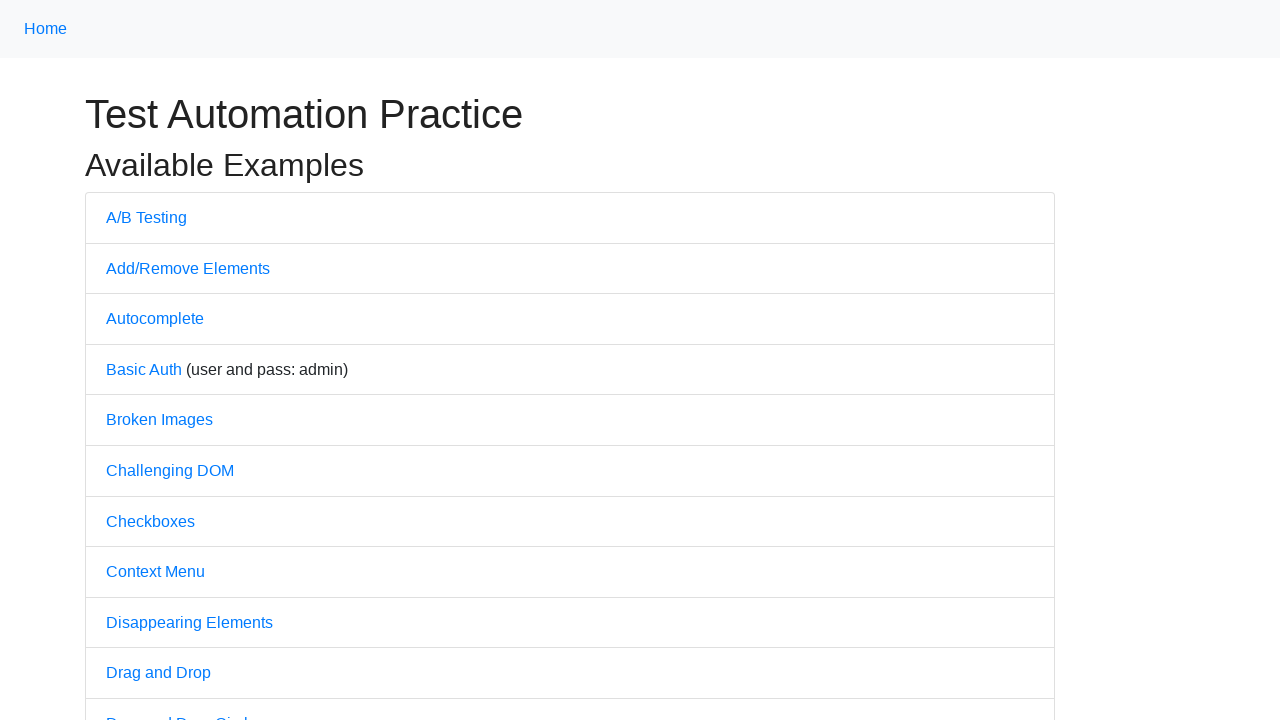

Waited for page to load (domcontentloaded state)
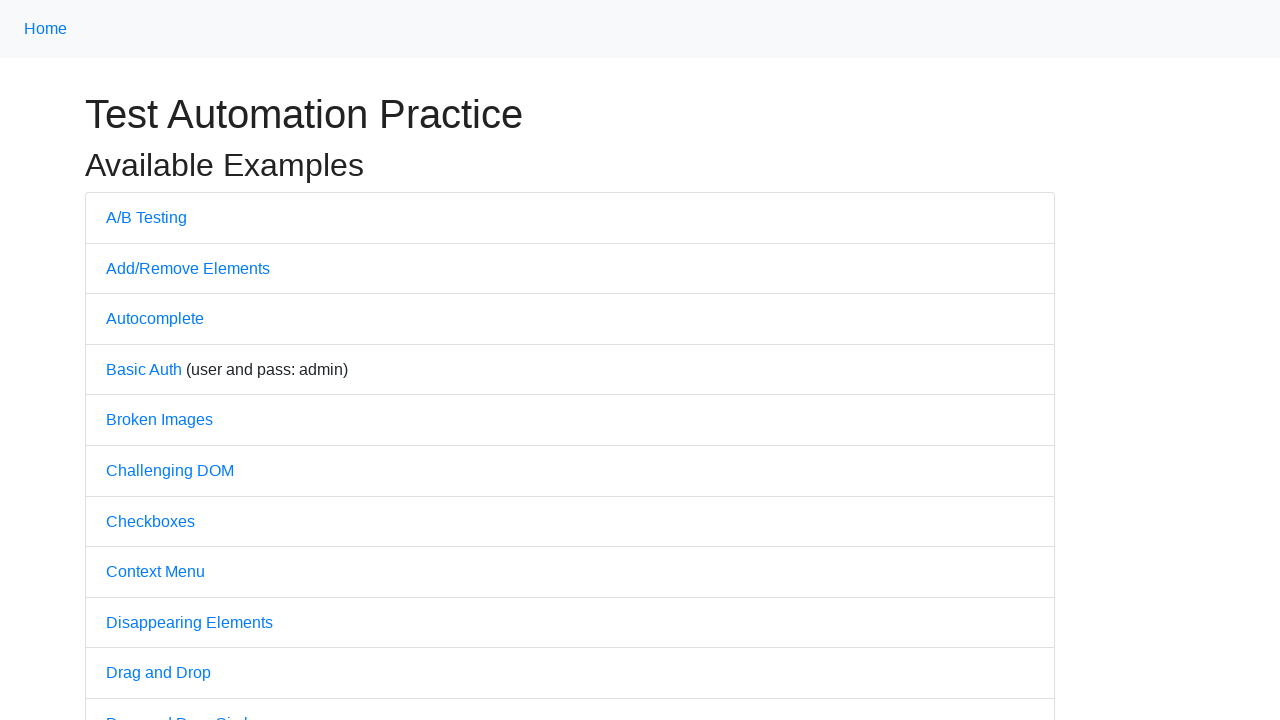

Located the CYDEO link element
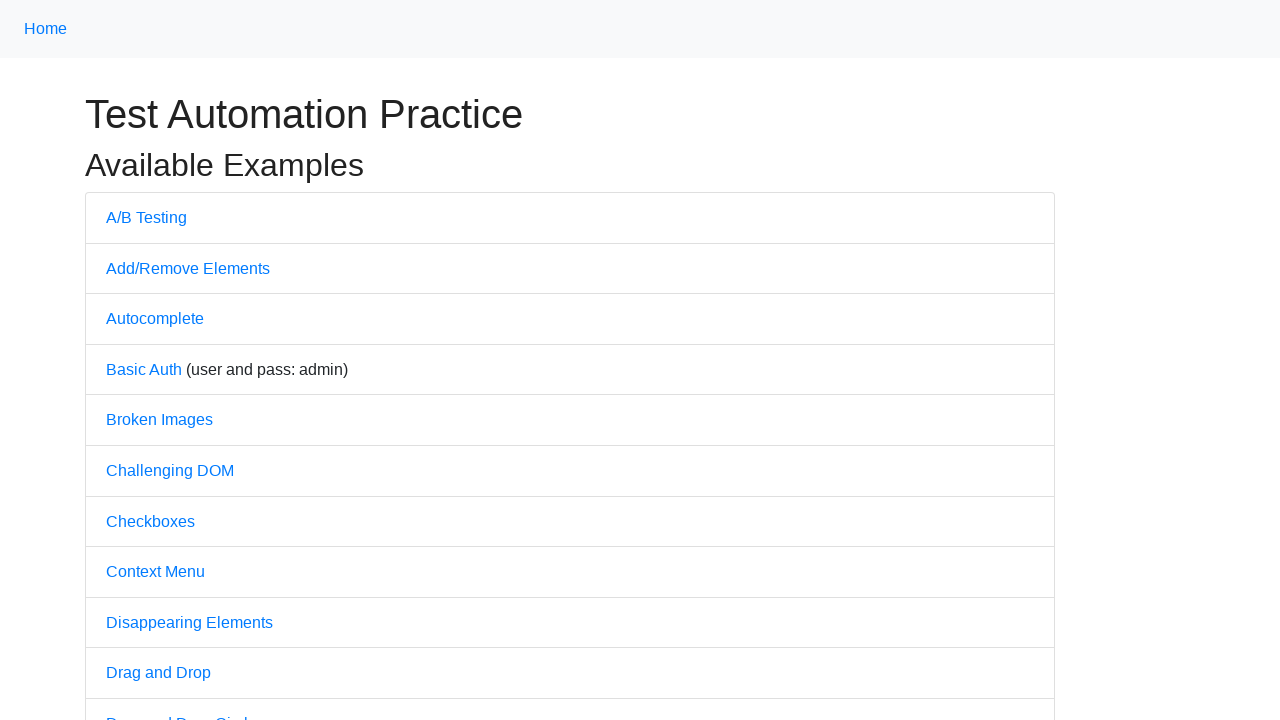

Scrolled down to bring CYDEO link into view
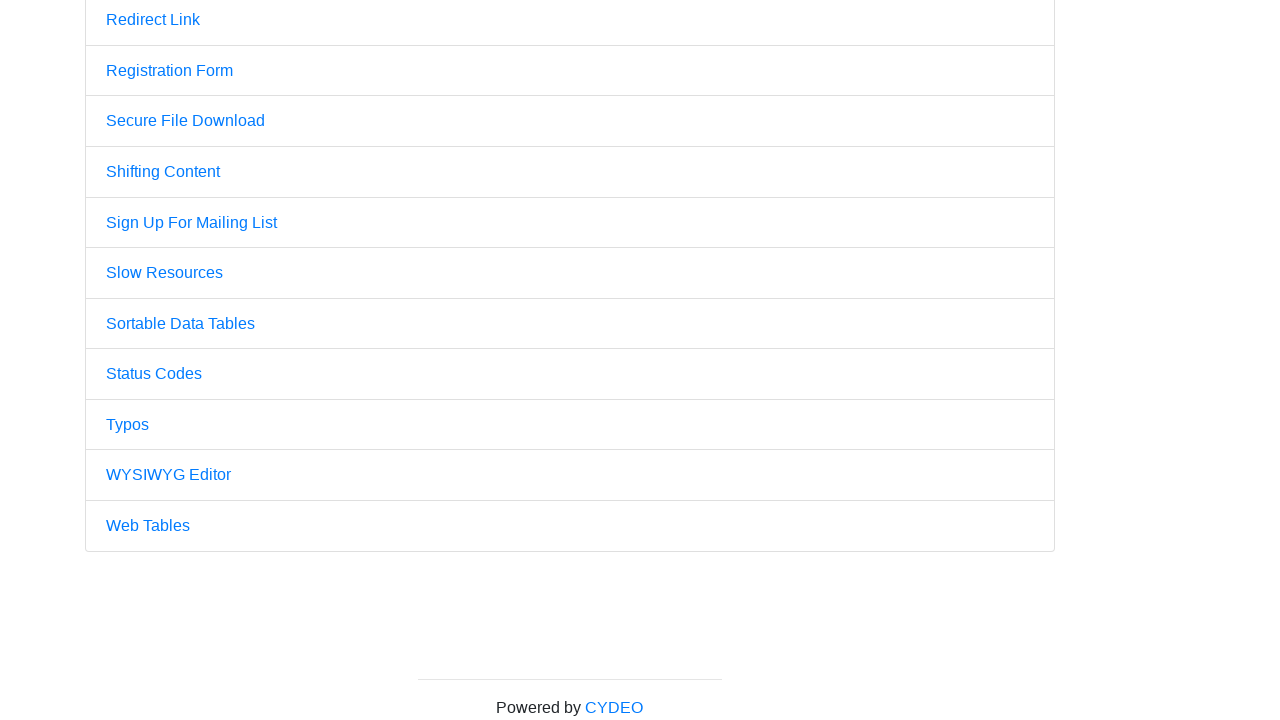

Paused to observe the scroll to CYDEO link
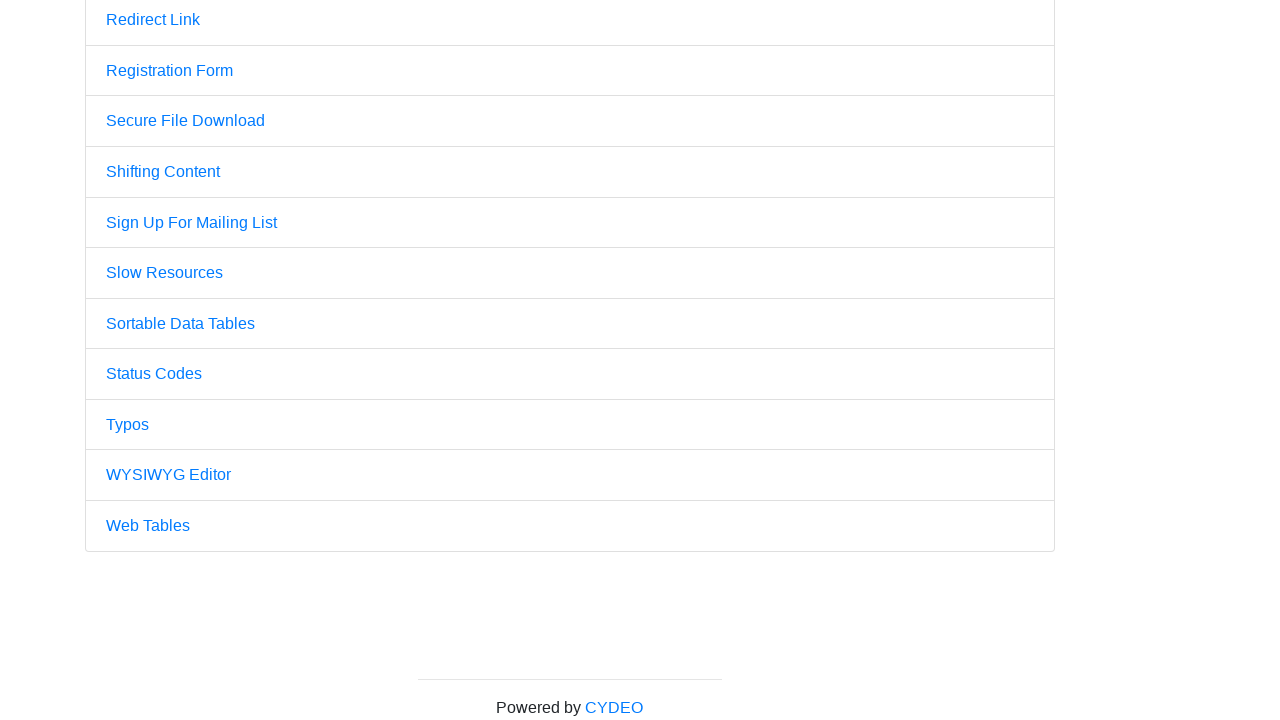

Pressed PageUp key (1st press) to scroll up
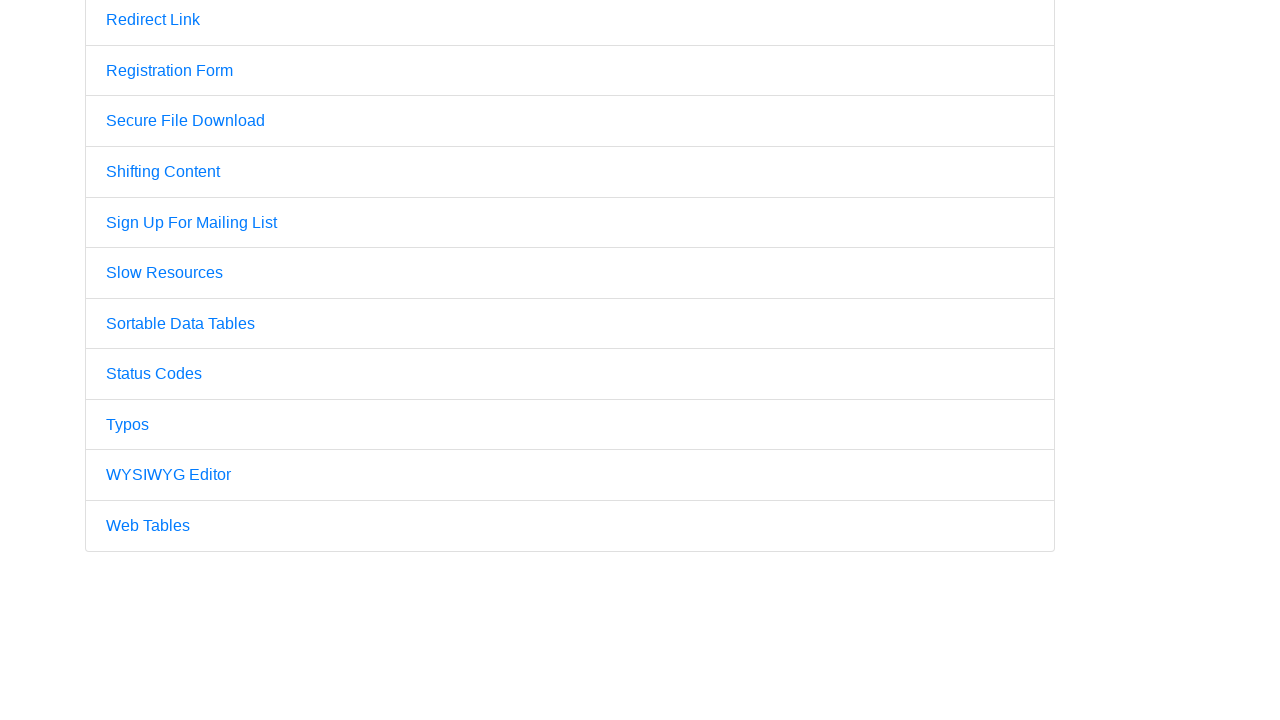

Pressed PageUp key (2nd press) to scroll up
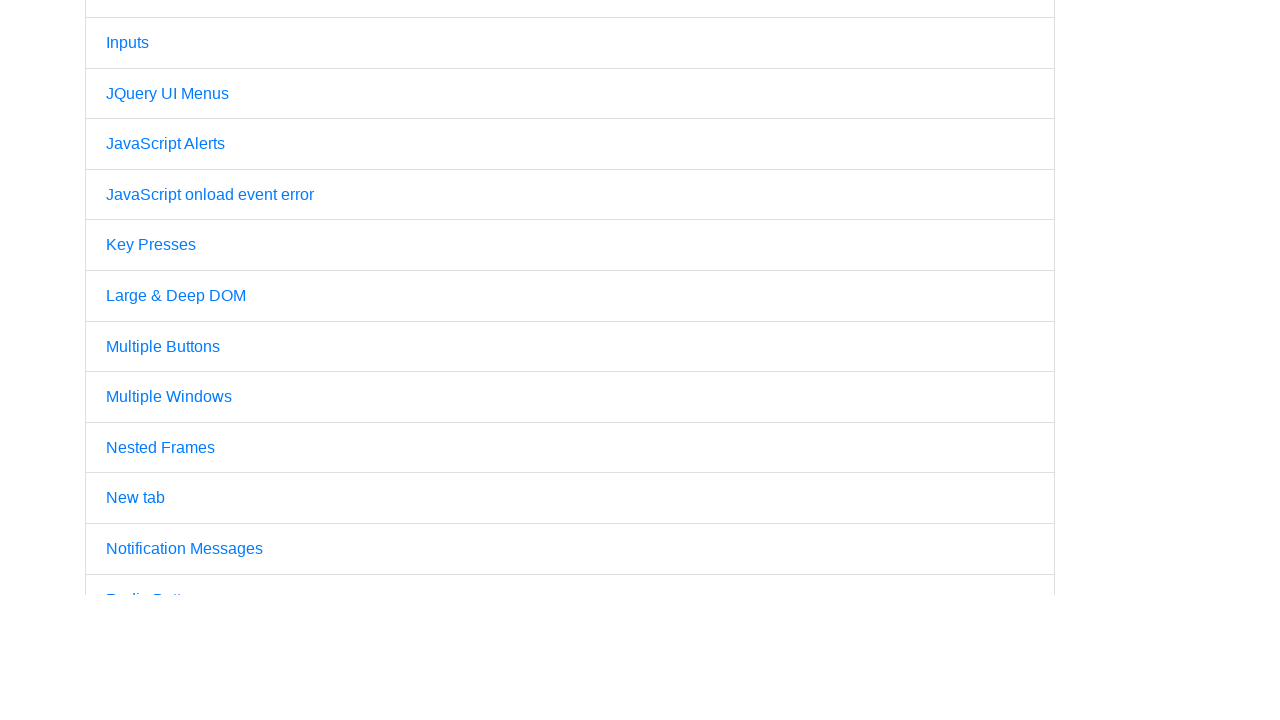

Pressed PageUp key (3rd press) to scroll up
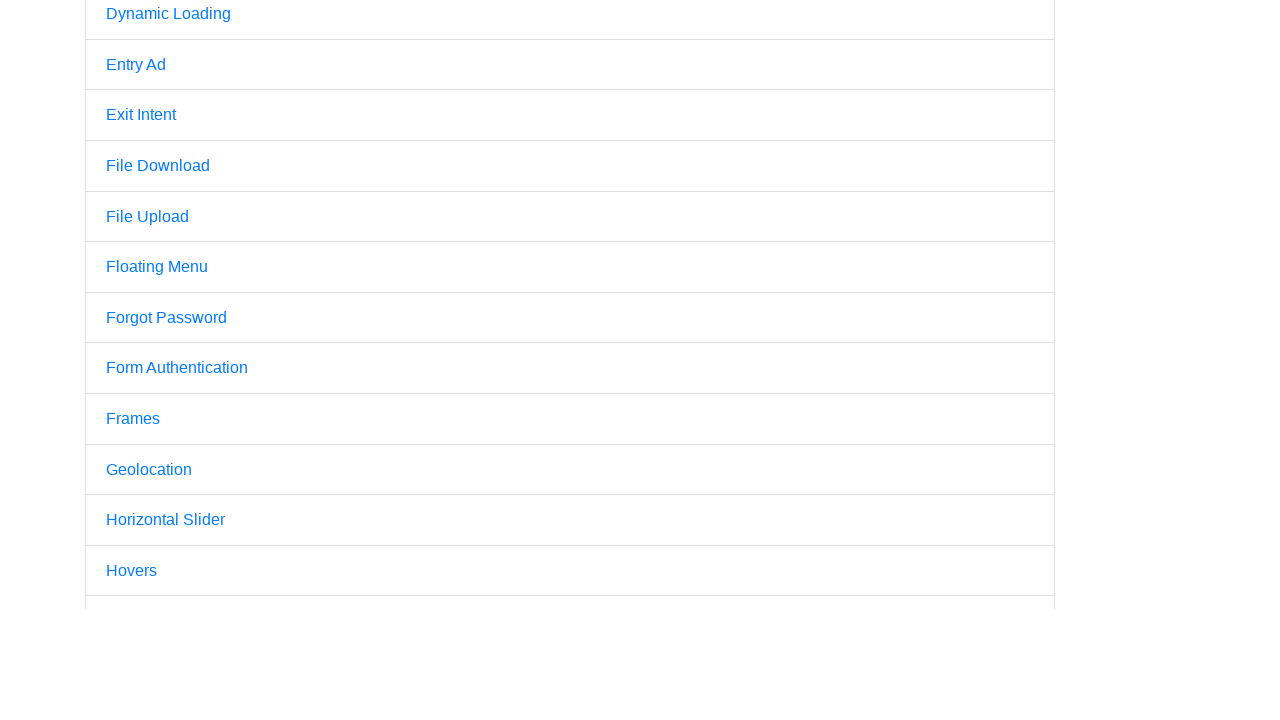

Paused to observe the scroll back up to top
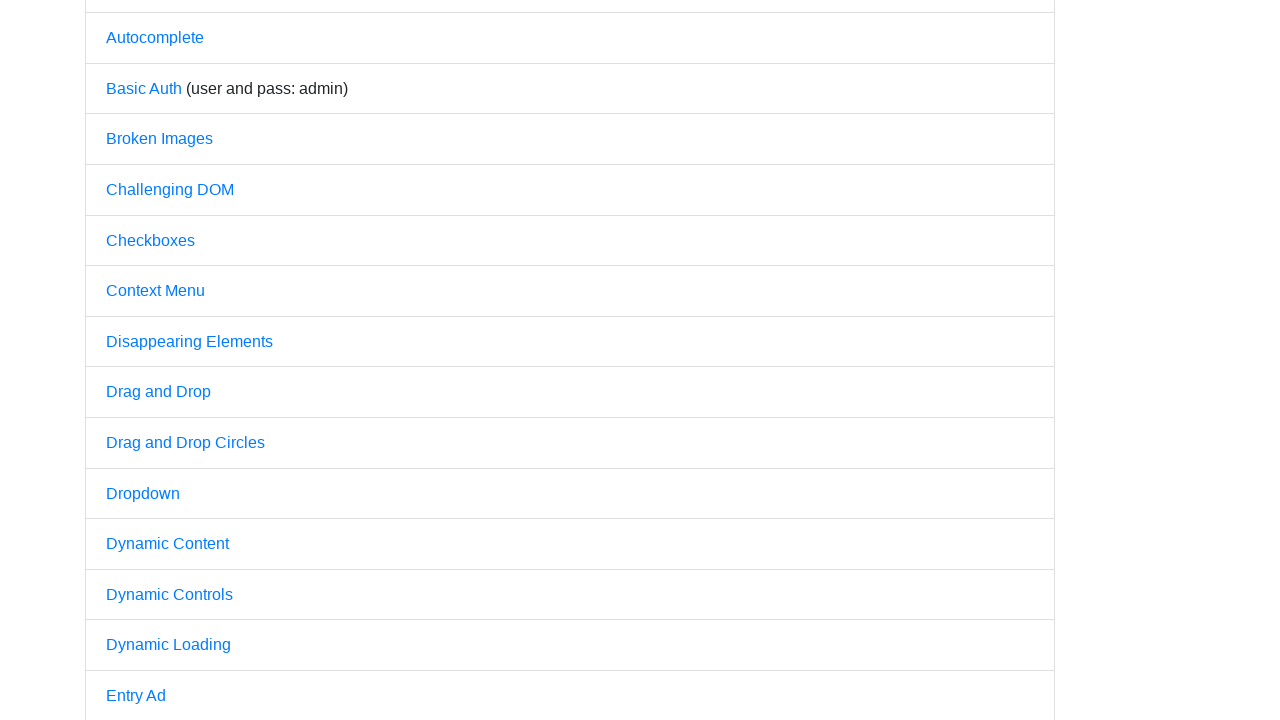

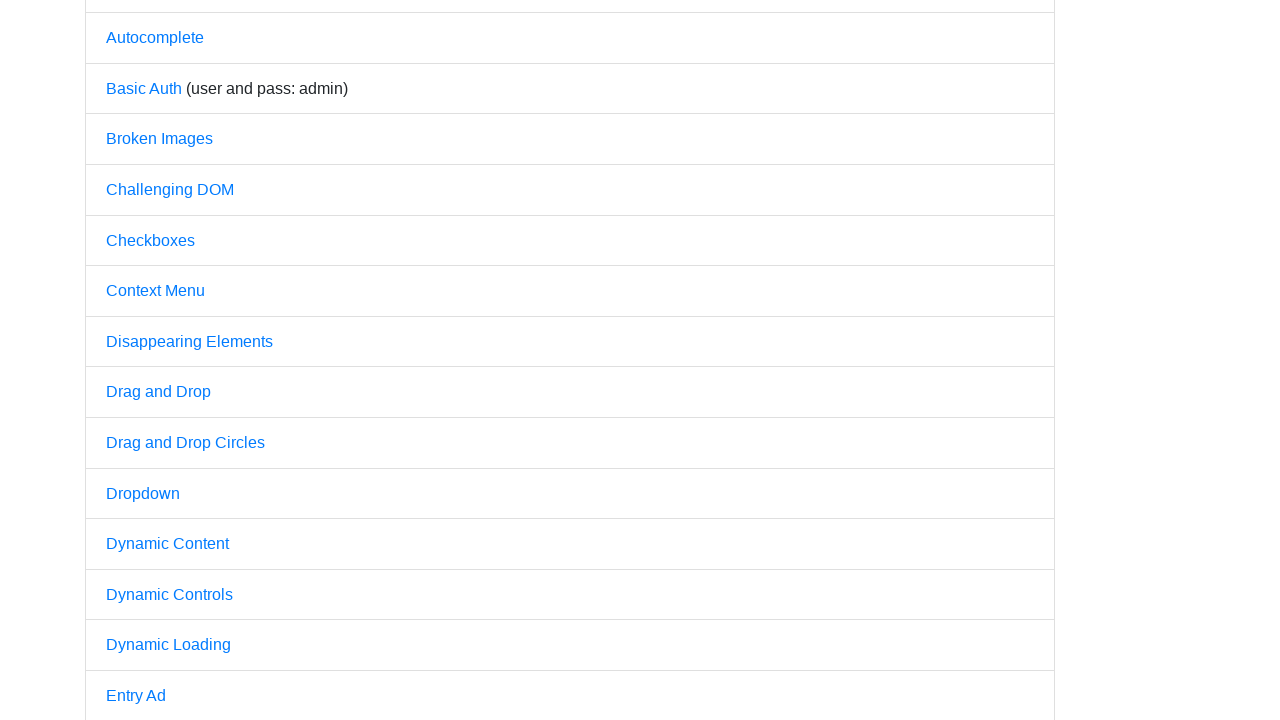